Tests adding a product to cart by clicking add to cart button

Starting URL: https://www.automationexercise.com

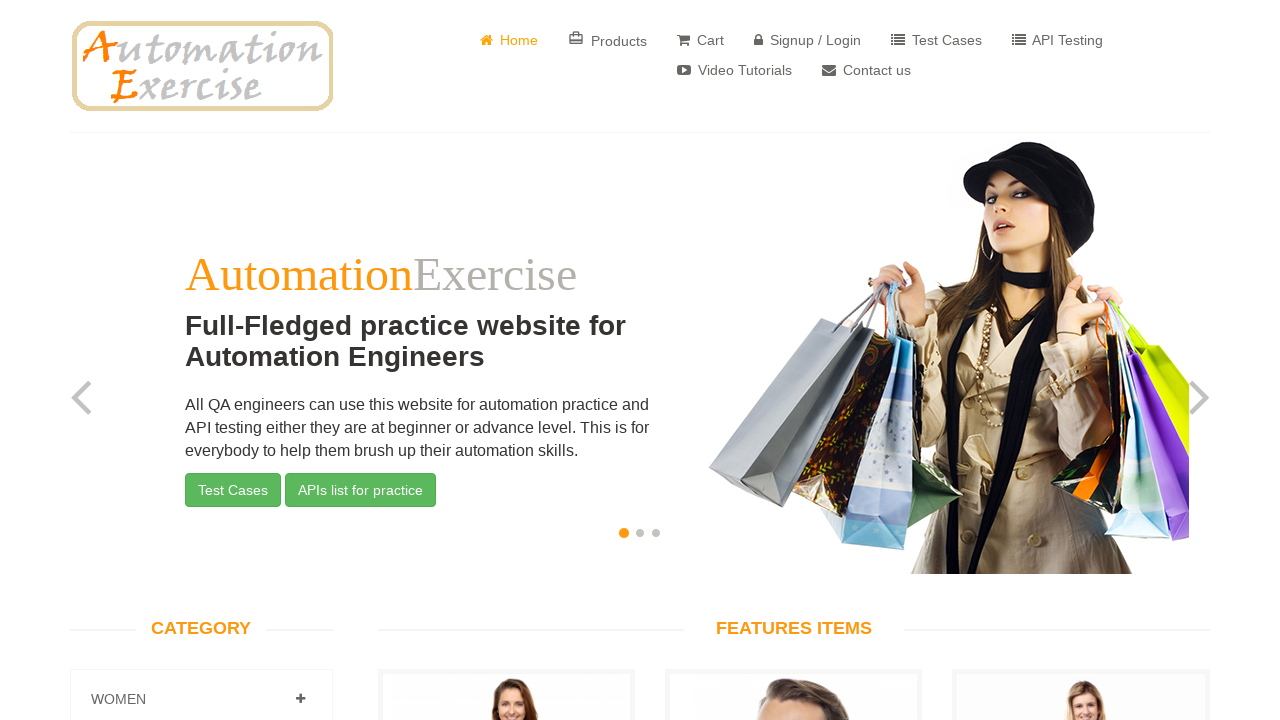

Navigated to Automation Exercise homepage
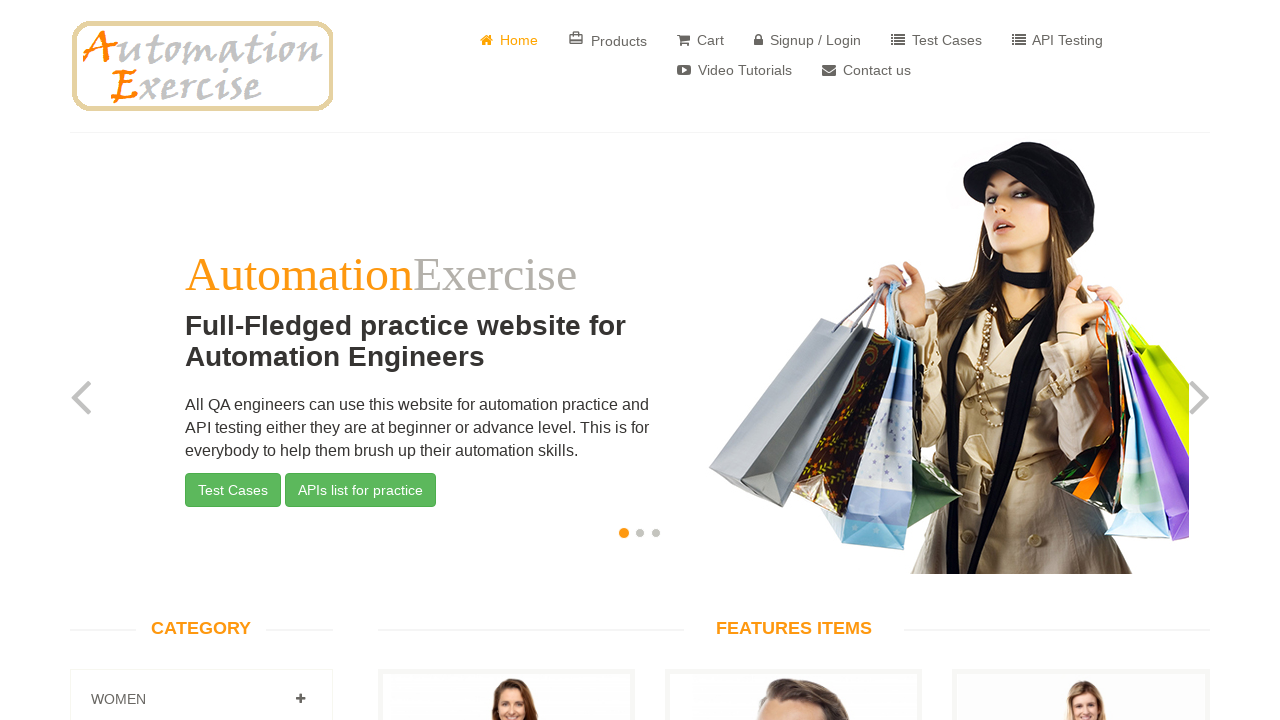

Clicked Add to Cart button on product at (506, 361) on .productinfo .add-to-cart
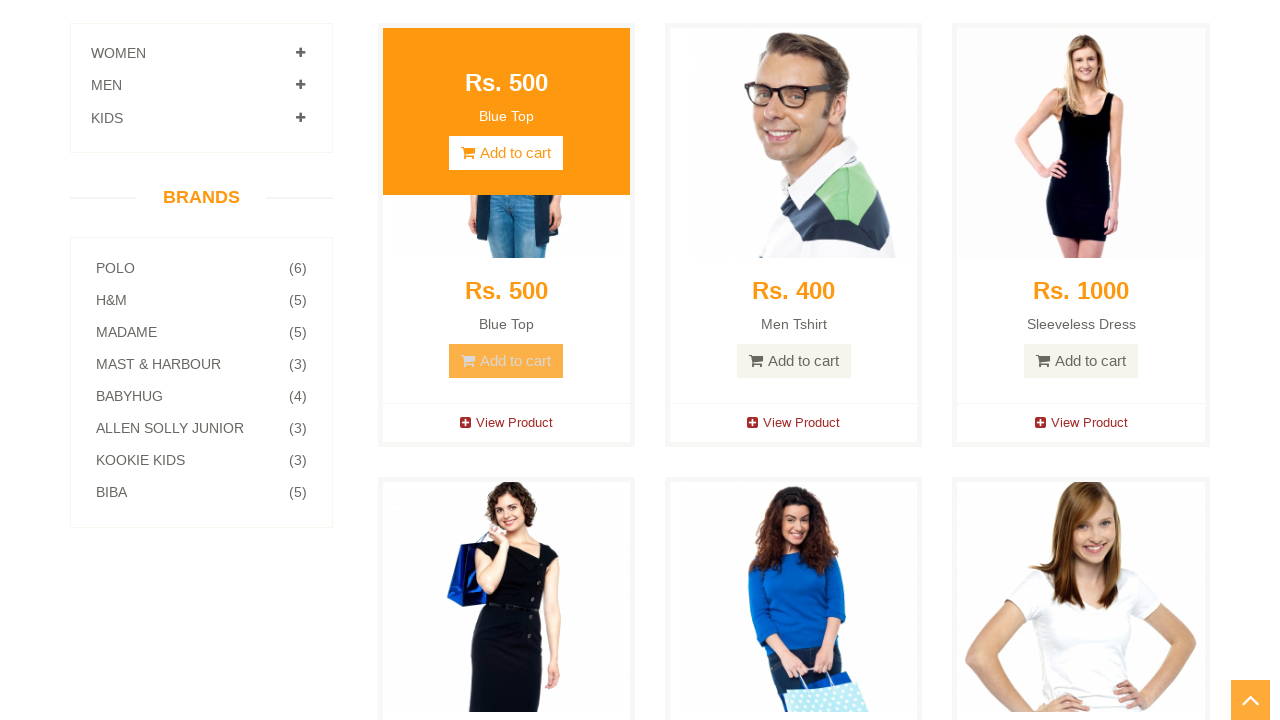

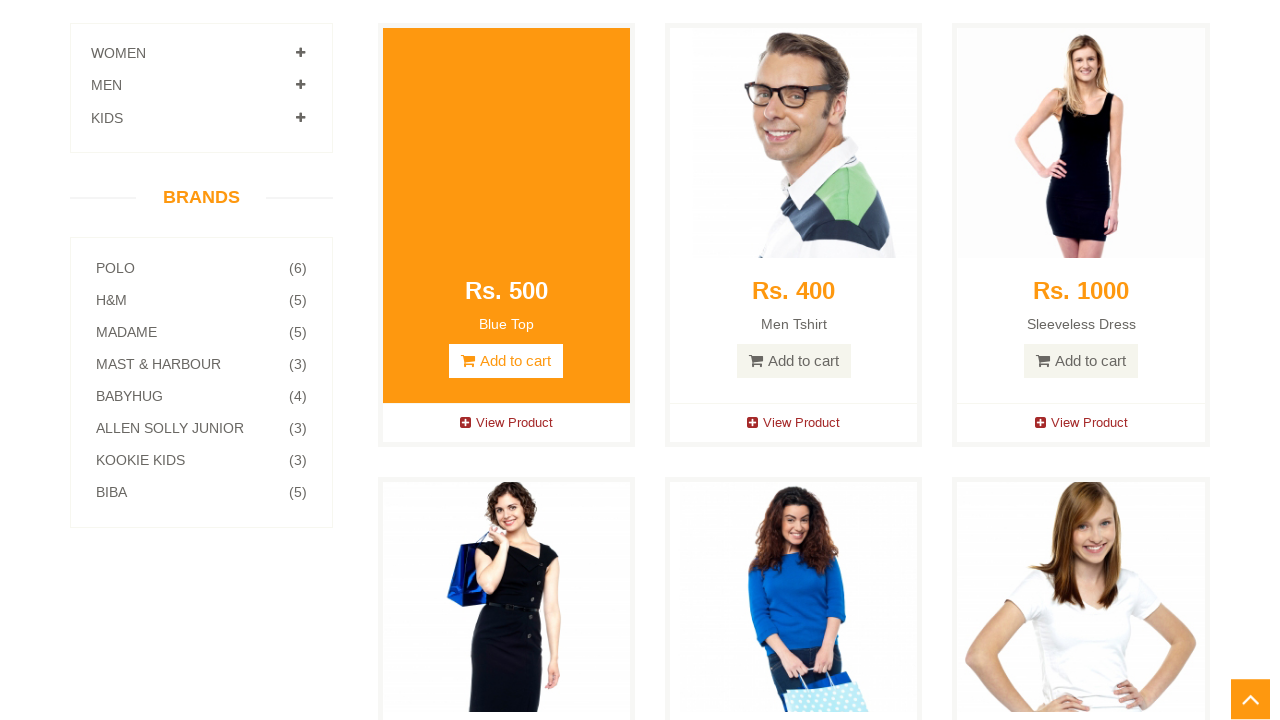